Adds multiple todo items and verifies the todo count is updated correctly

Starting URL: https://devmountain.github.io/qa_todos/

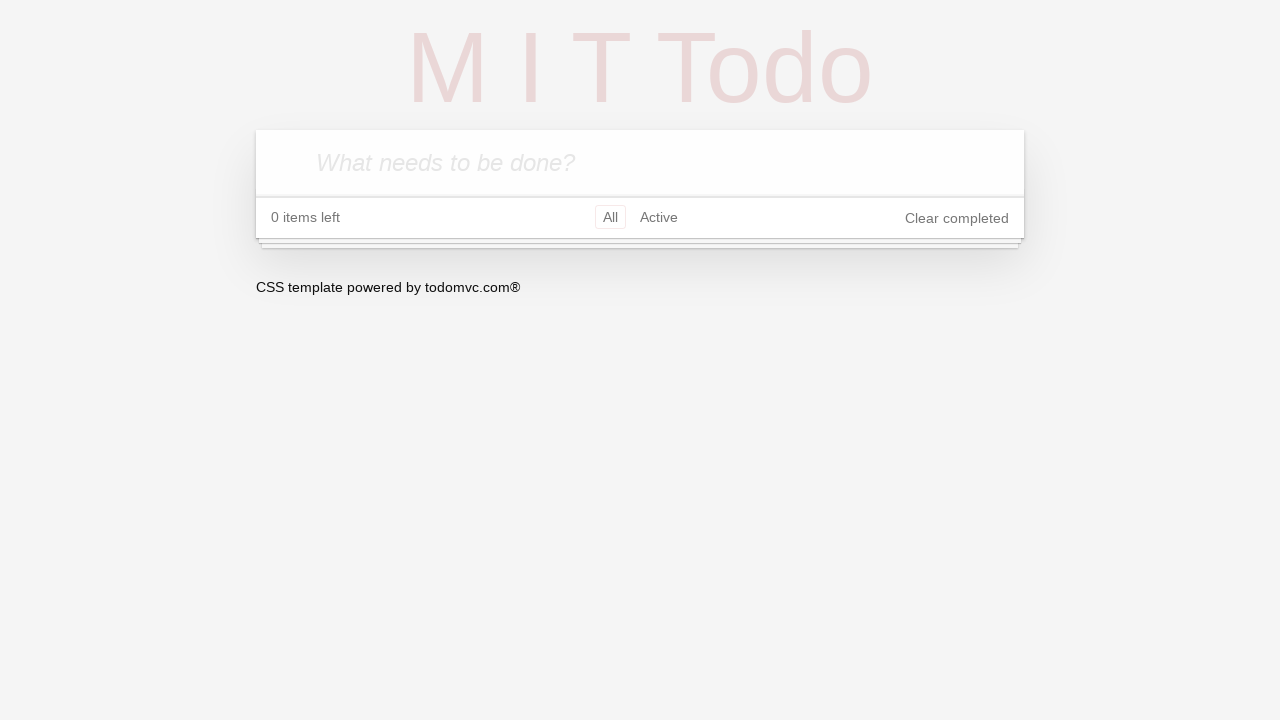

Waited for todo input field to be available
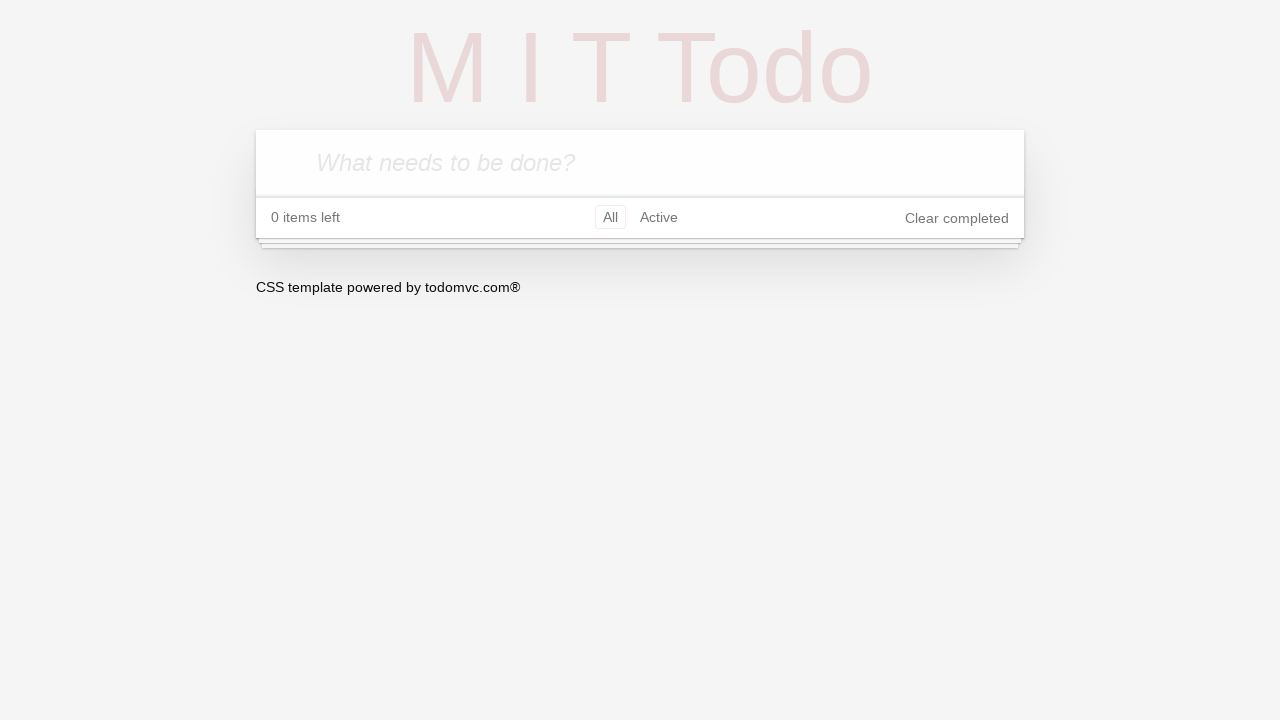

Filled todo input with 'Test To-Do 1' on .new-todo
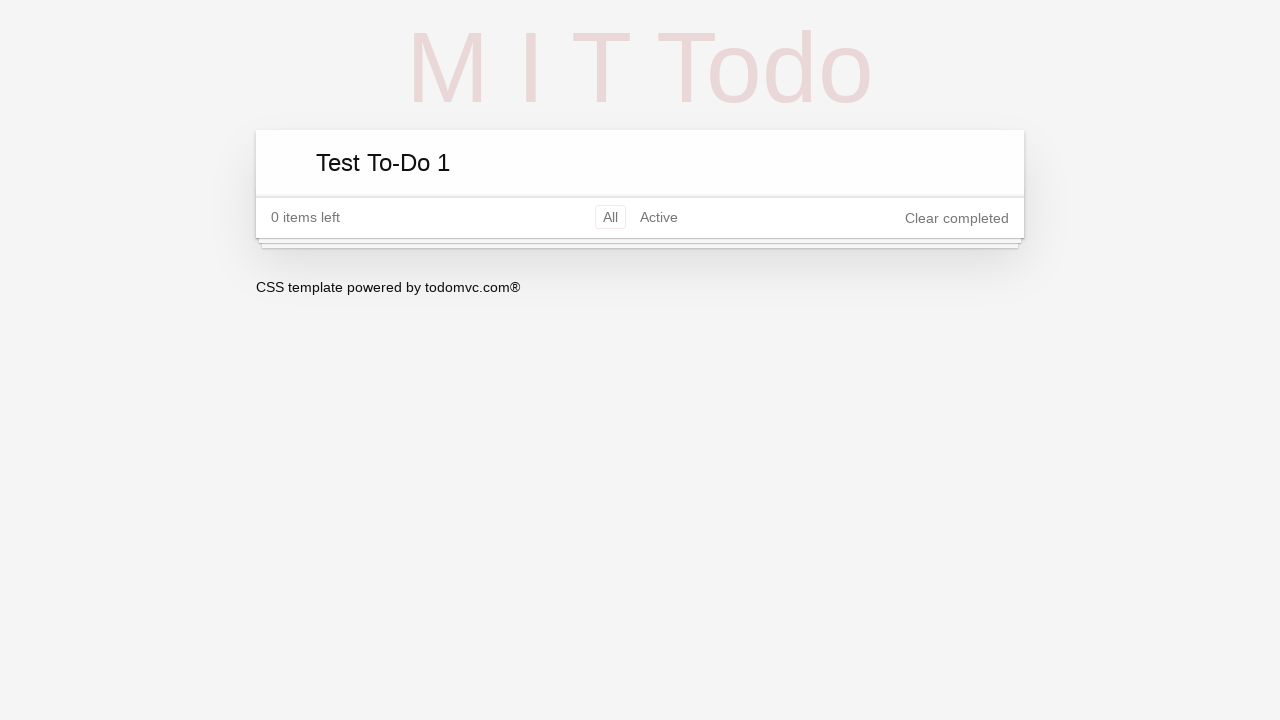

Pressed Enter to add first todo item on .new-todo
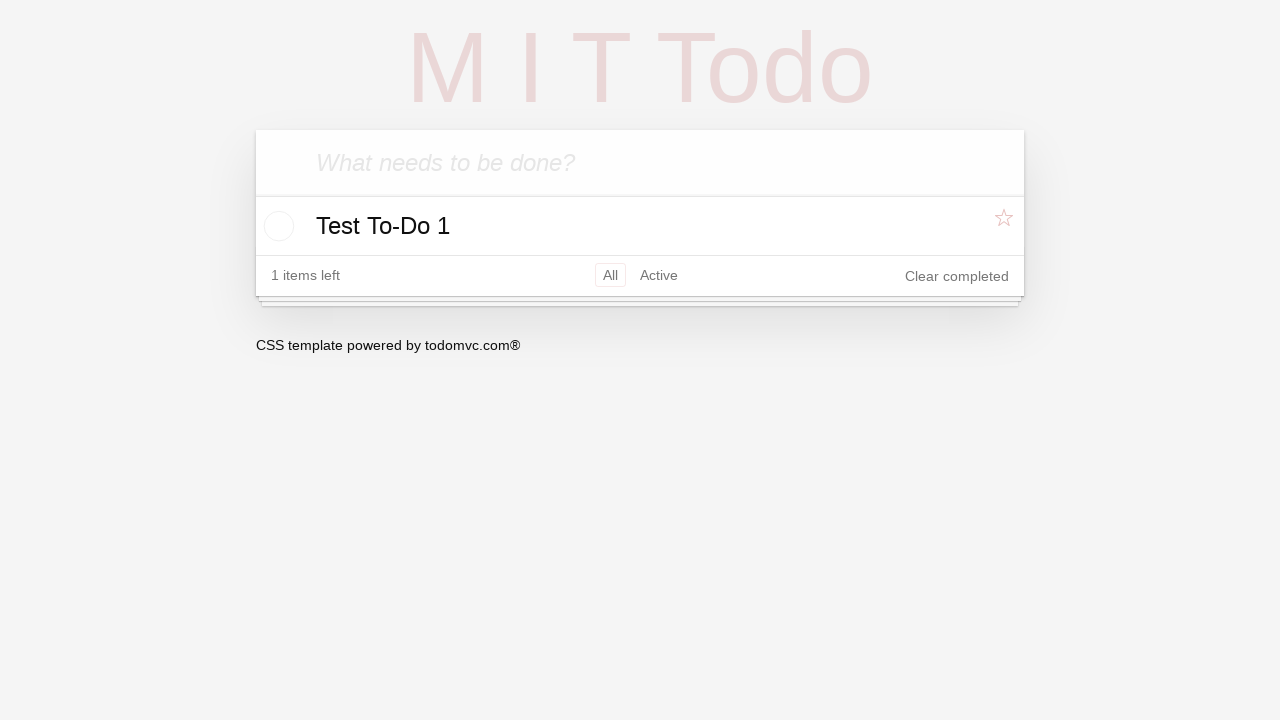

Filled todo input with 'Test To-Do 2' on .new-todo
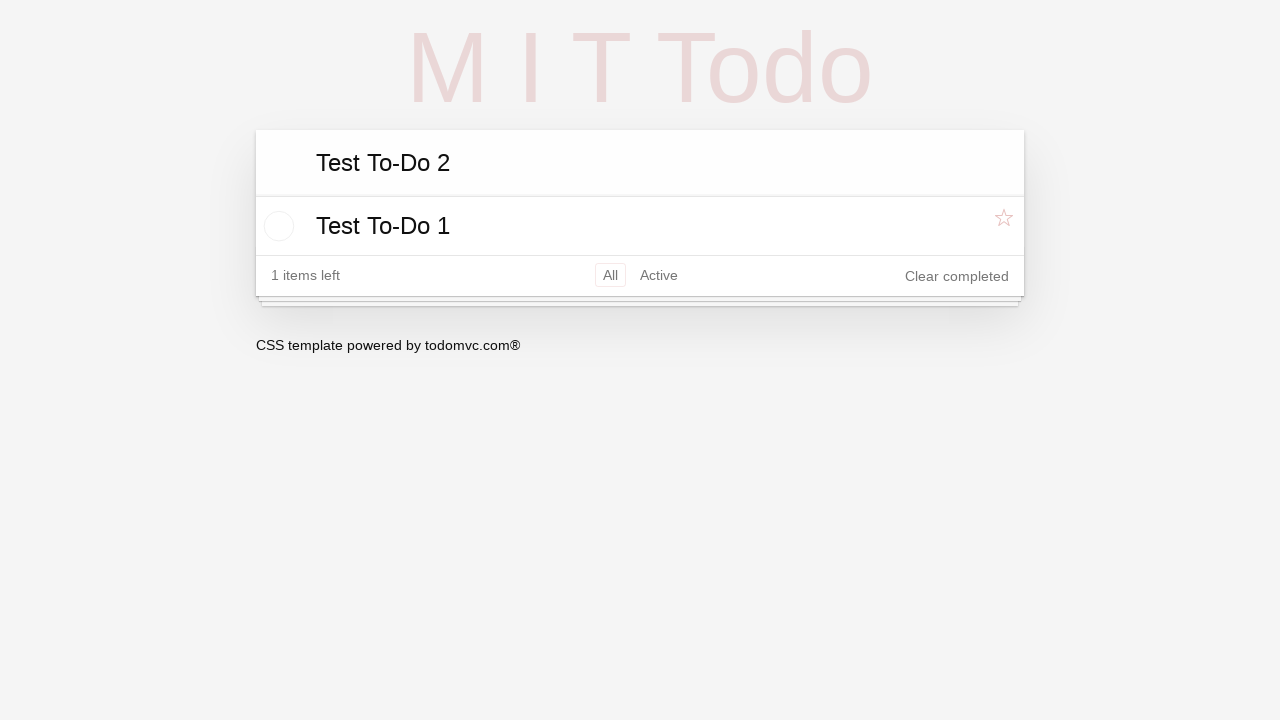

Pressed Enter to add second todo item on .new-todo
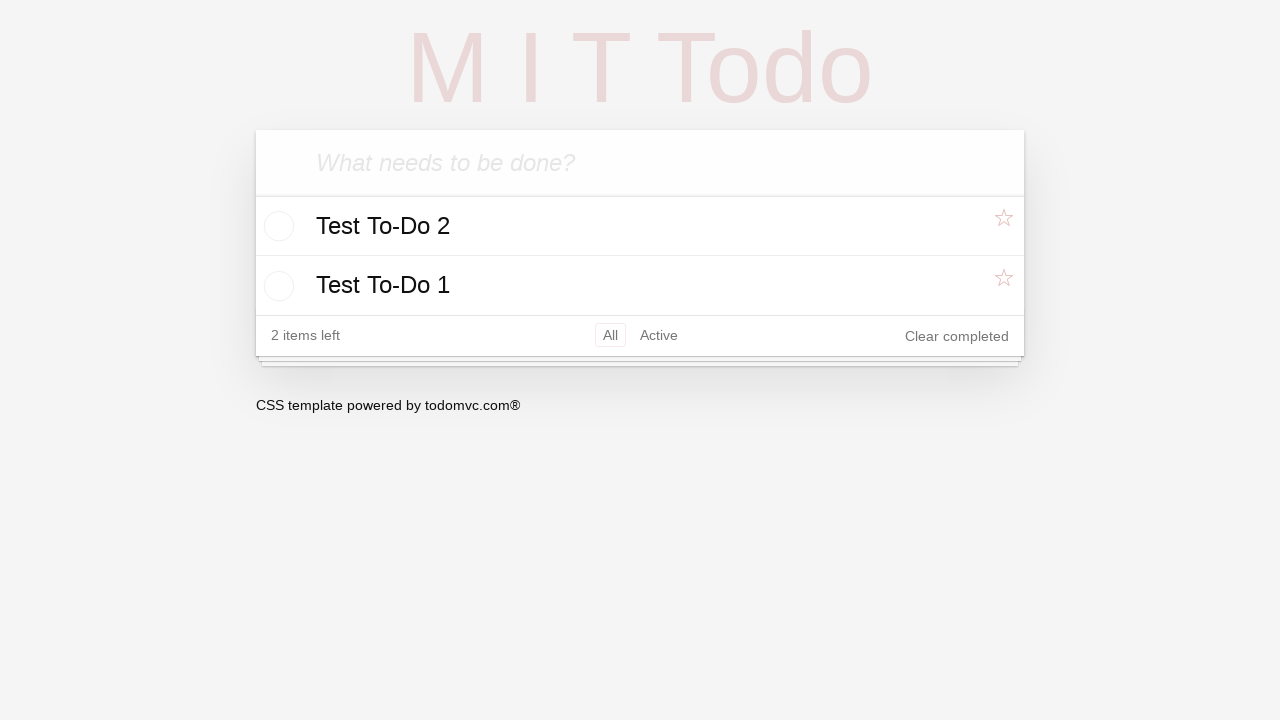

Filled todo input with 'Test To-Do 3' on .new-todo
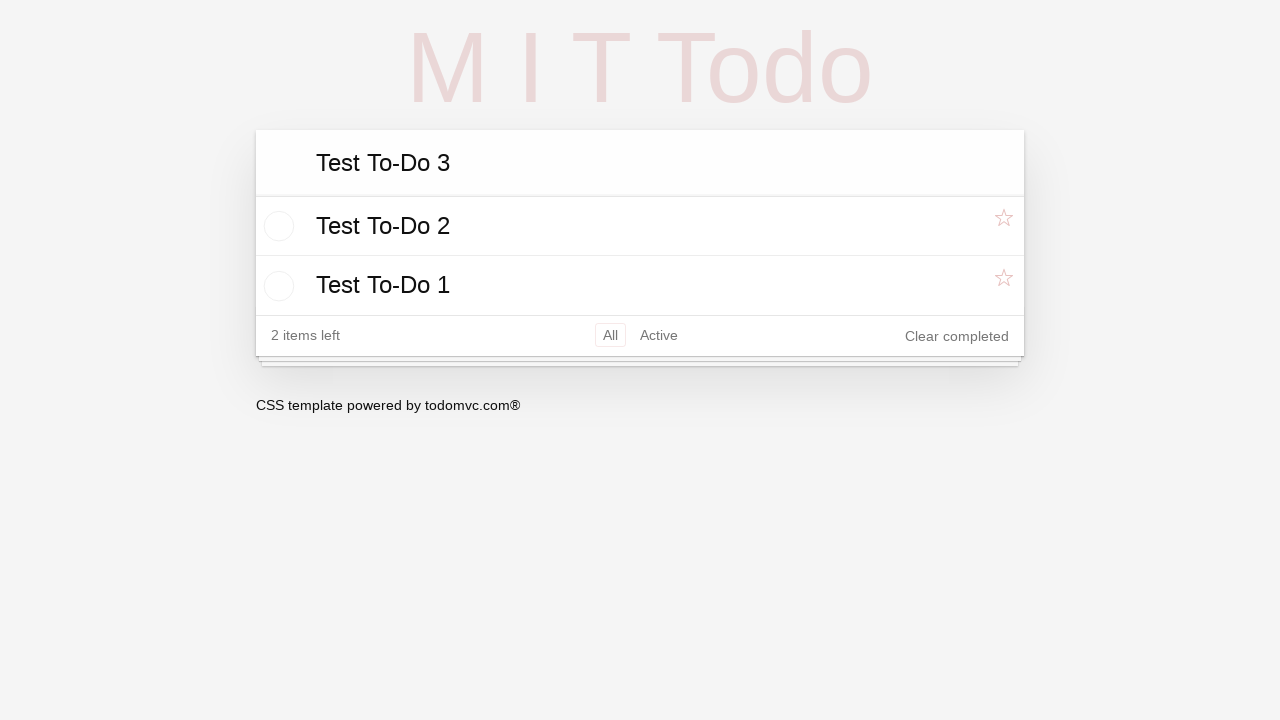

Pressed Enter to add third todo item on .new-todo
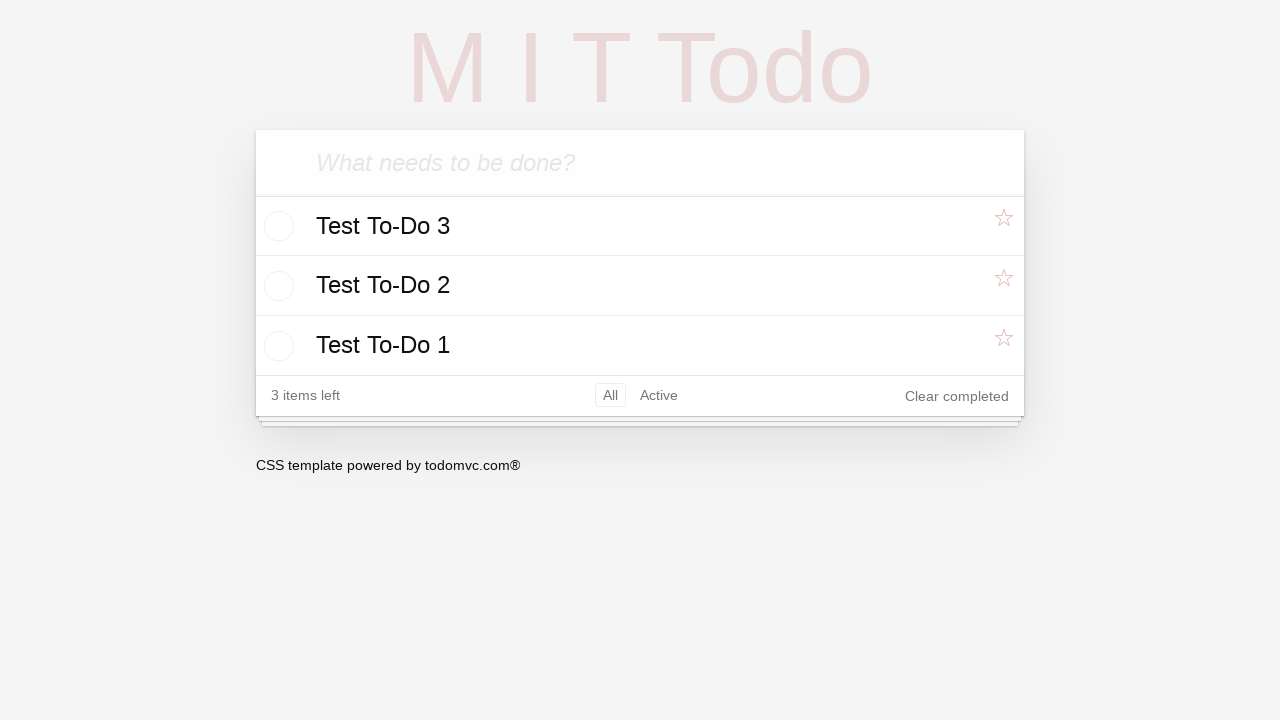

Filled todo input with 'Test To-Do 4' on .new-todo
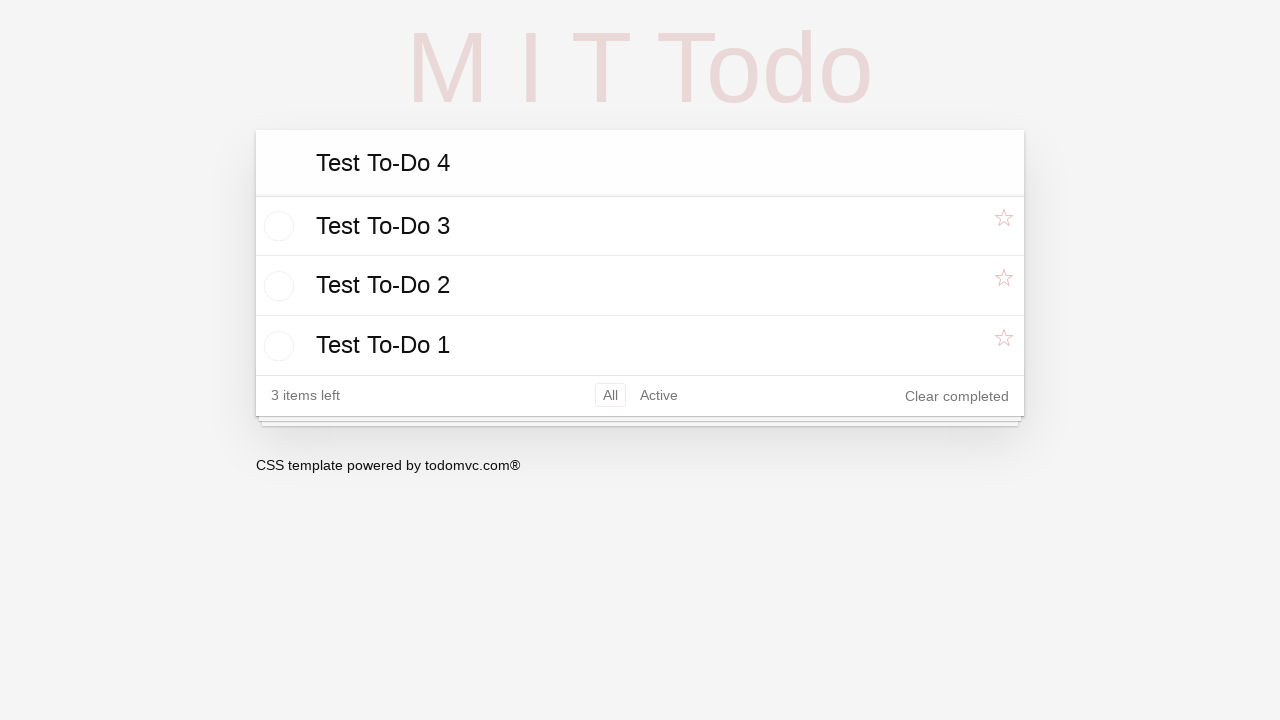

Pressed Enter to add fourth todo item on .new-todo
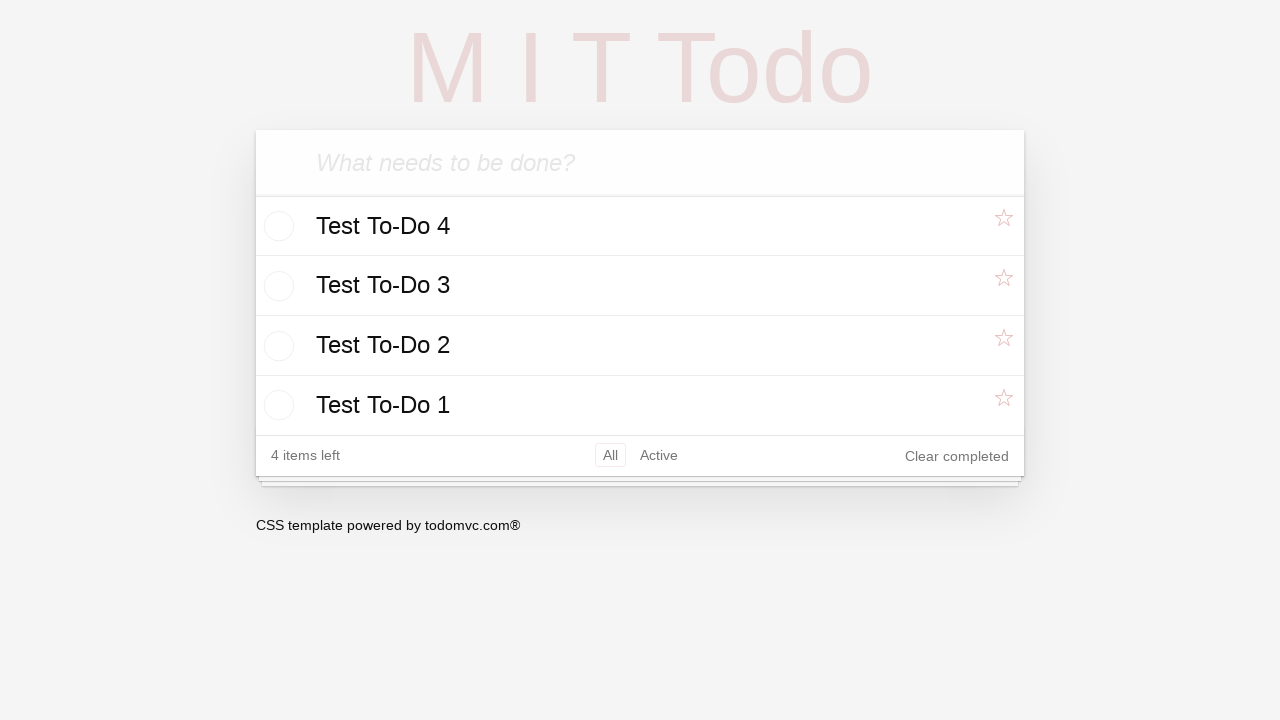

Filled todo input with 'Test To-Do 5' on .new-todo
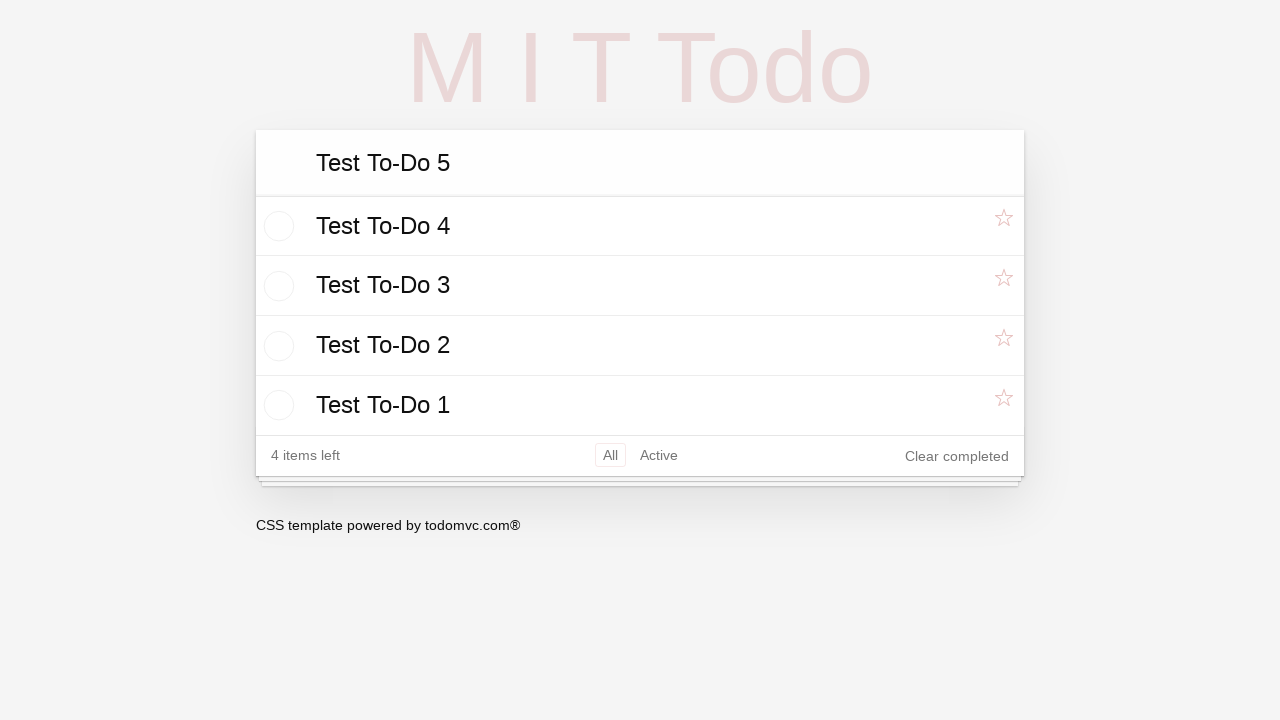

Pressed Enter to add fifth todo item on .new-todo
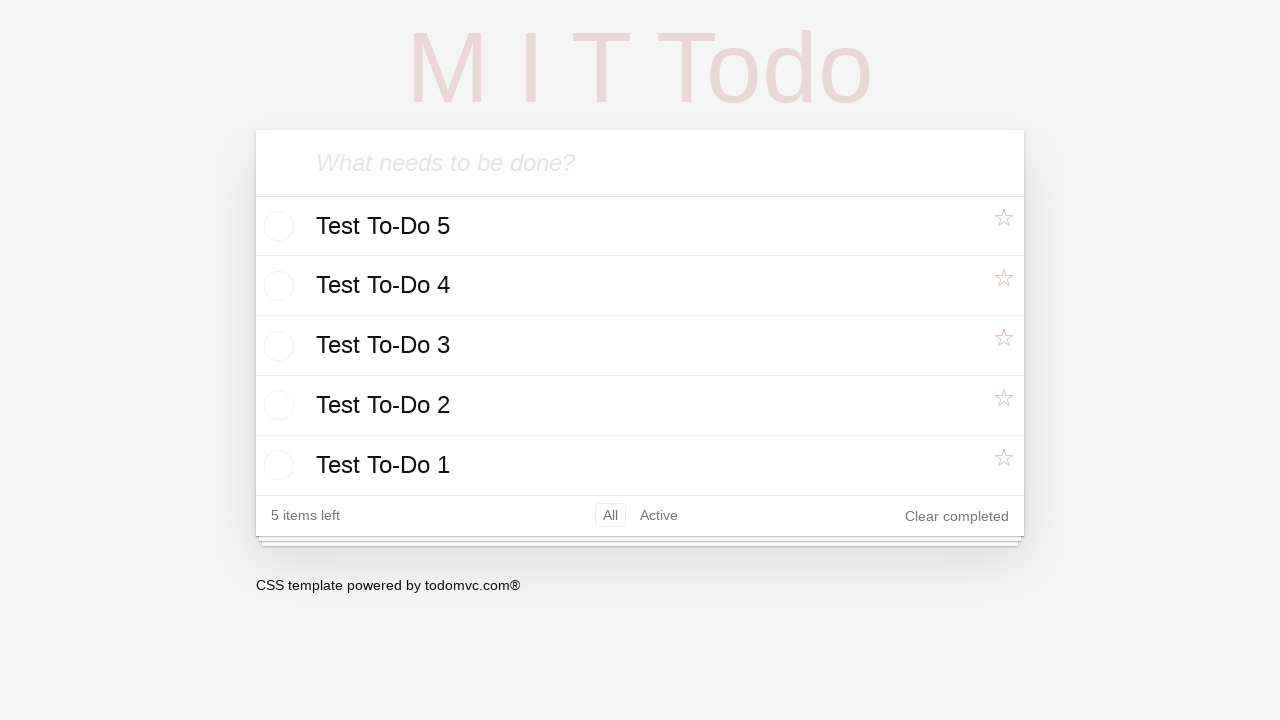

Todo count element is now visible
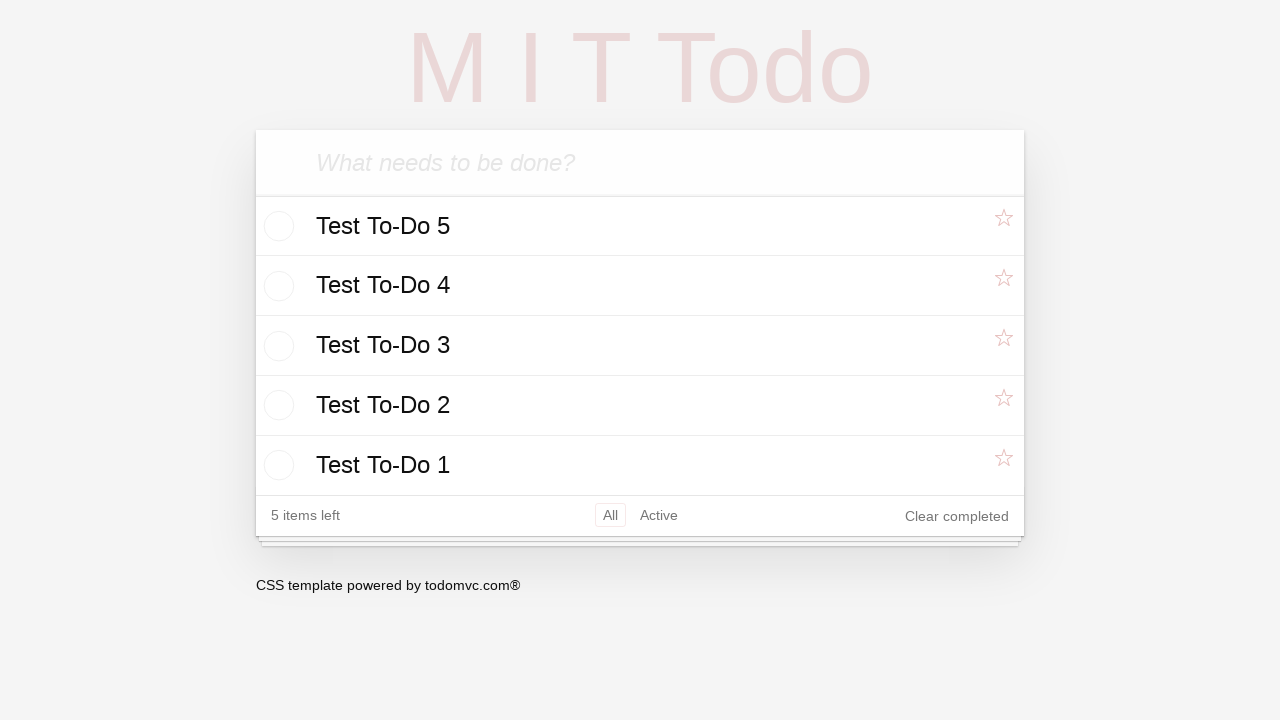

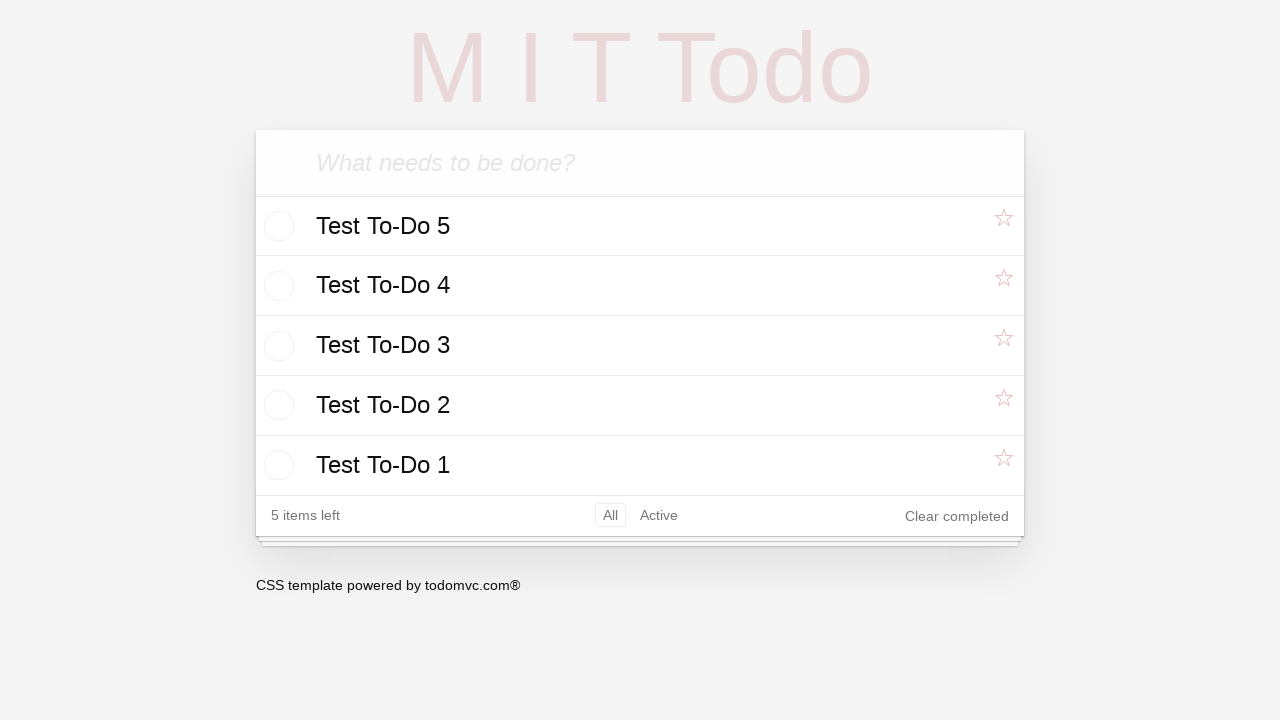